Tests editing a todo item by double-clicking, filling new text, and pressing Enter

Starting URL: https://demo.playwright.dev/todomvc

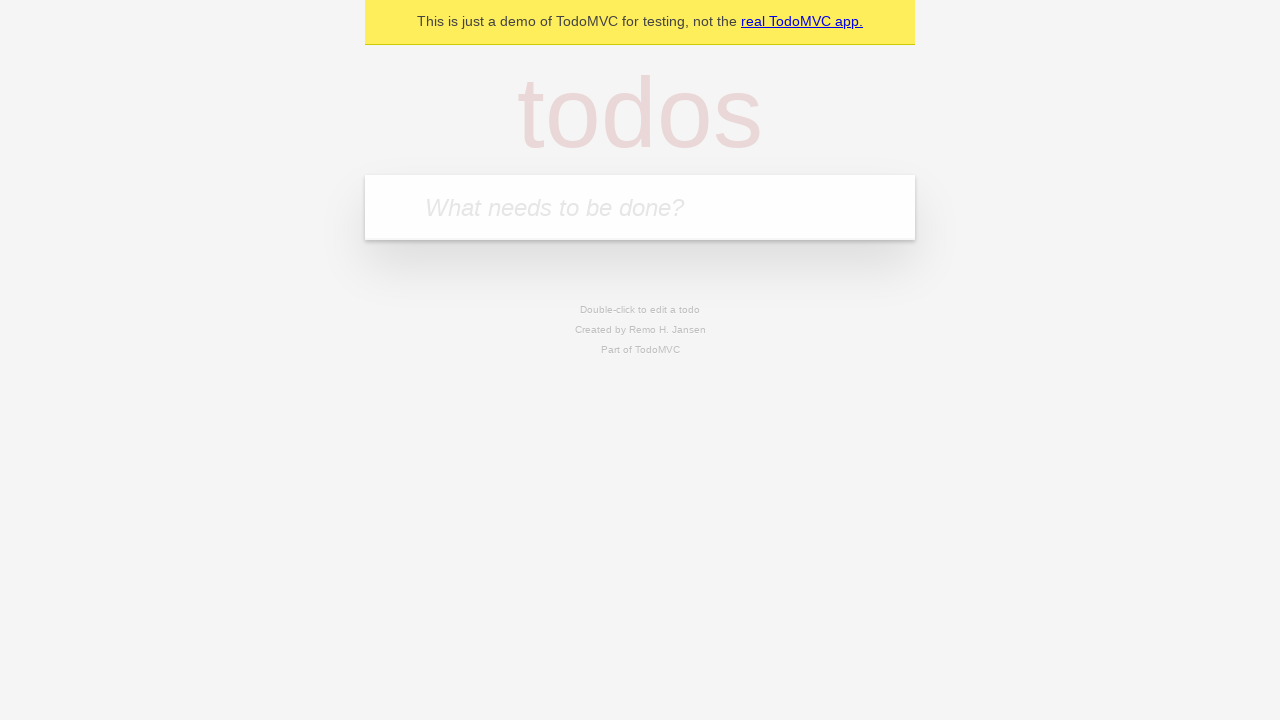

Filled new todo input with 'buy some cheese' on .new-todo
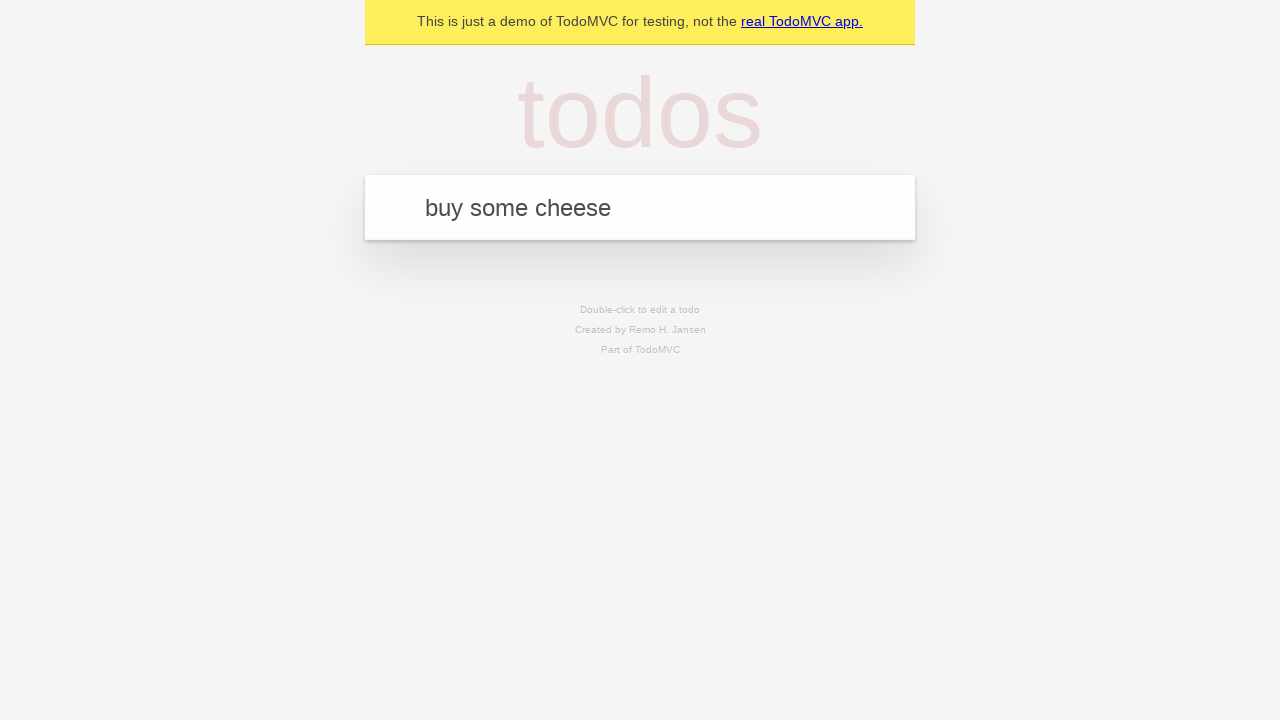

Pressed Enter to create first todo on .new-todo
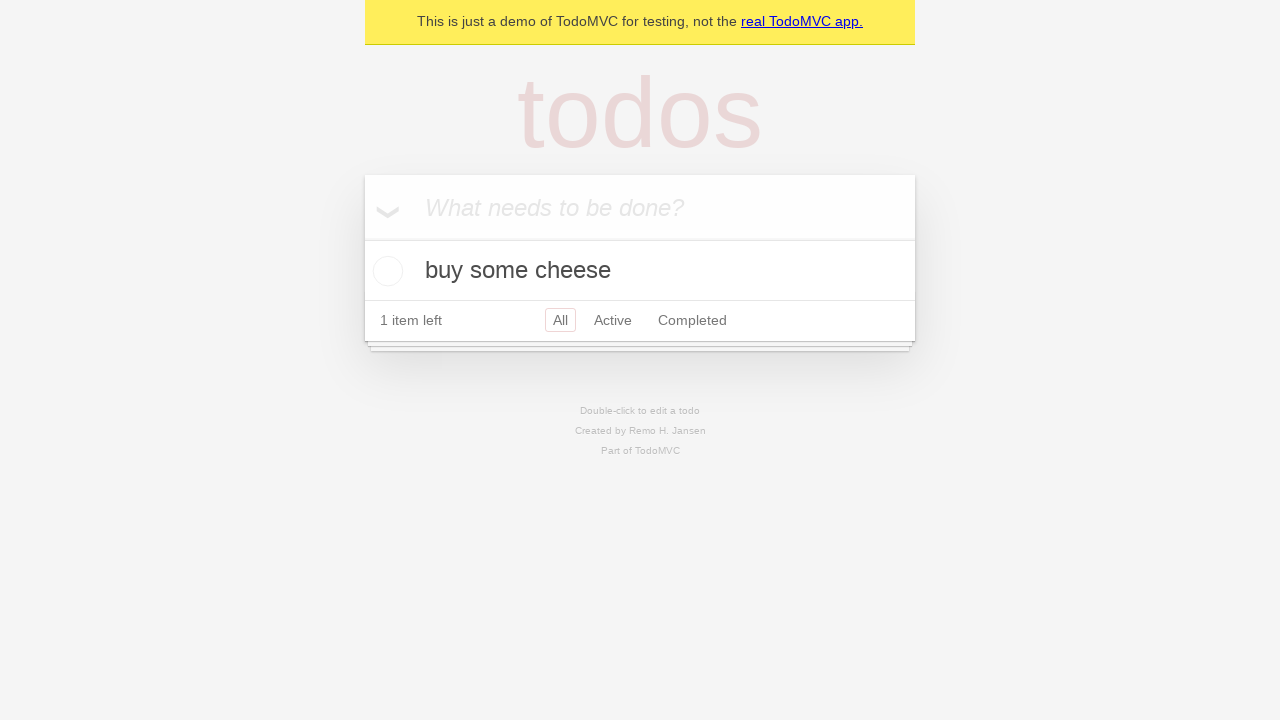

Filled new todo input with 'feed the cat' on .new-todo
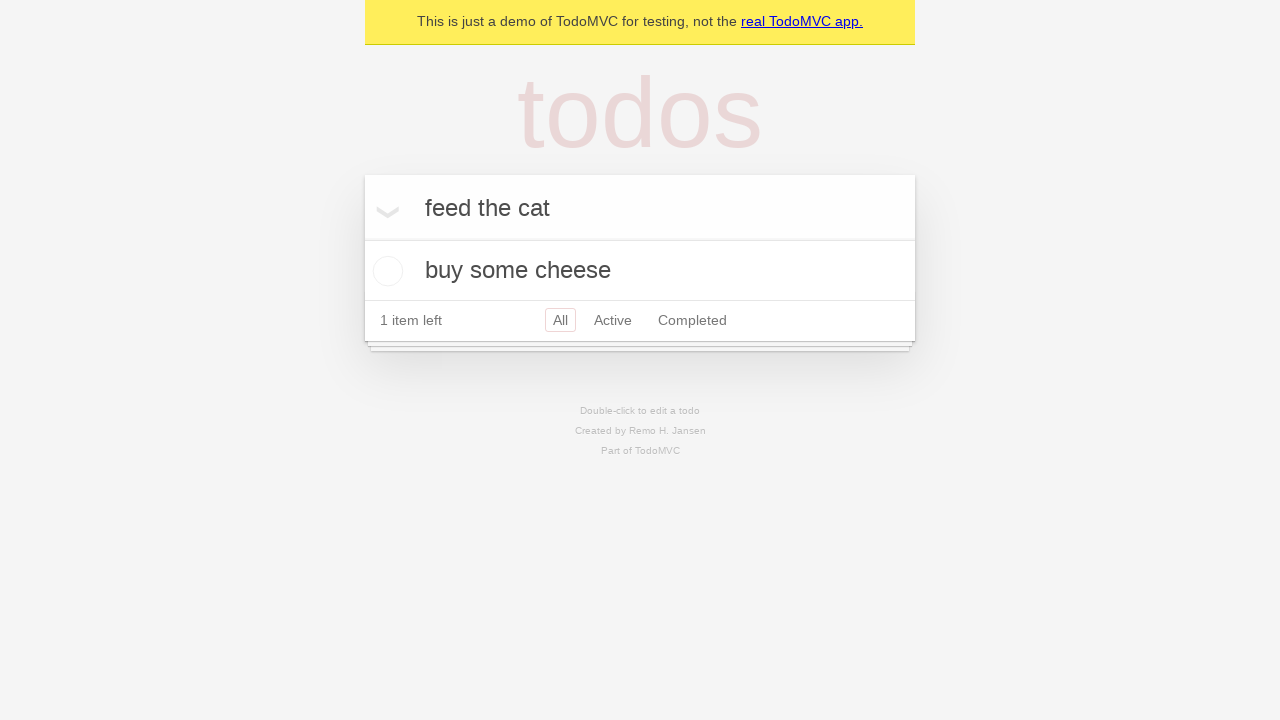

Pressed Enter to create second todo on .new-todo
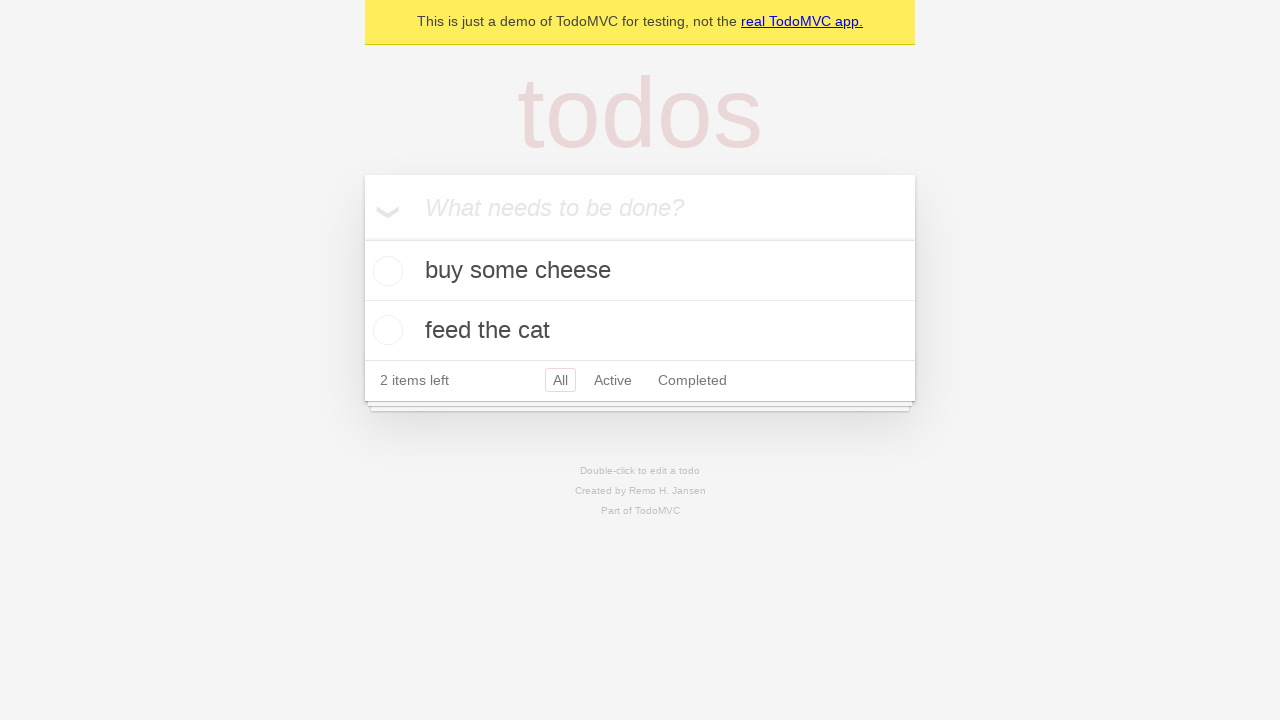

Filled new todo input with 'book a doctors appointment' on .new-todo
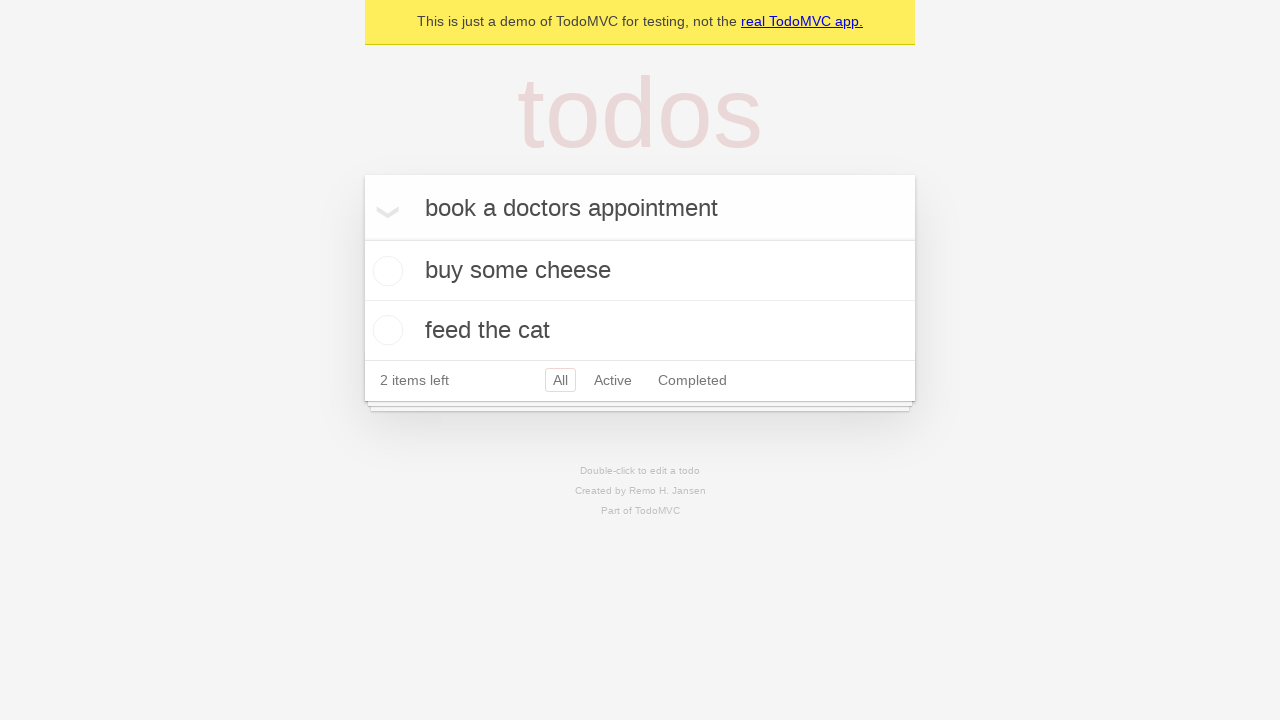

Pressed Enter to create third todo on .new-todo
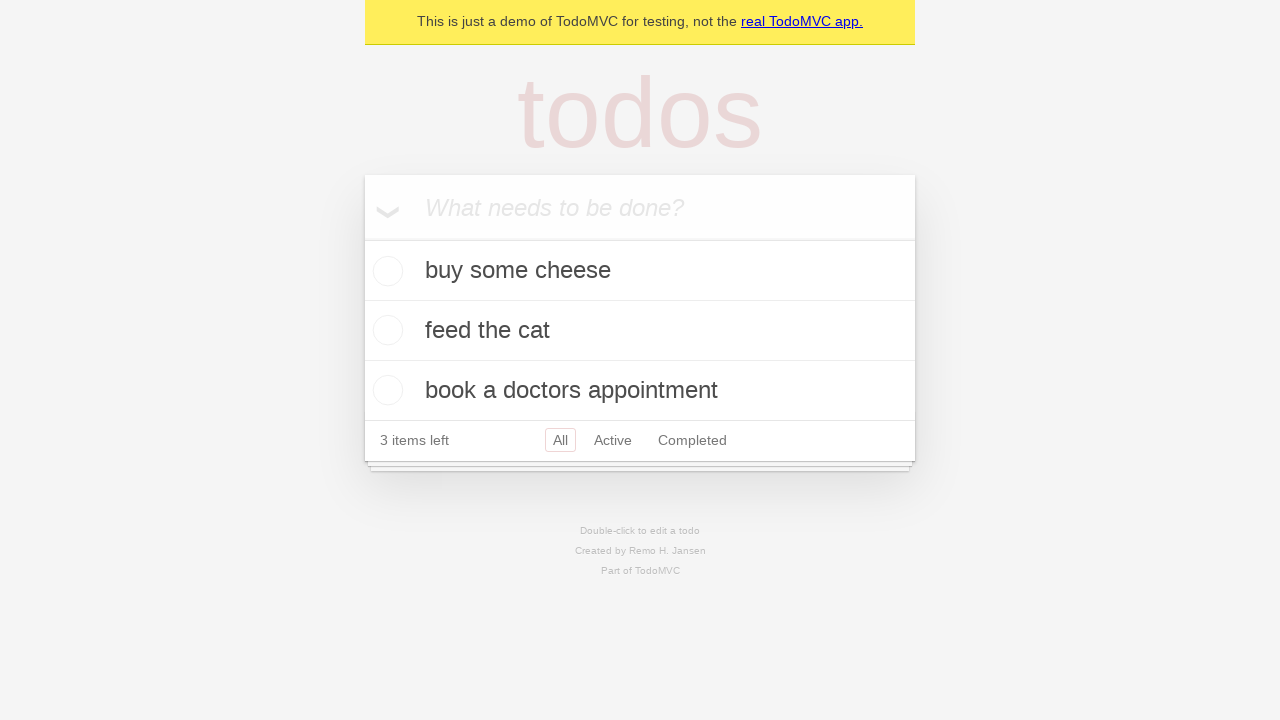

Double-clicked second todo item to enter edit mode at (640, 331) on .todo-list li >> nth=1
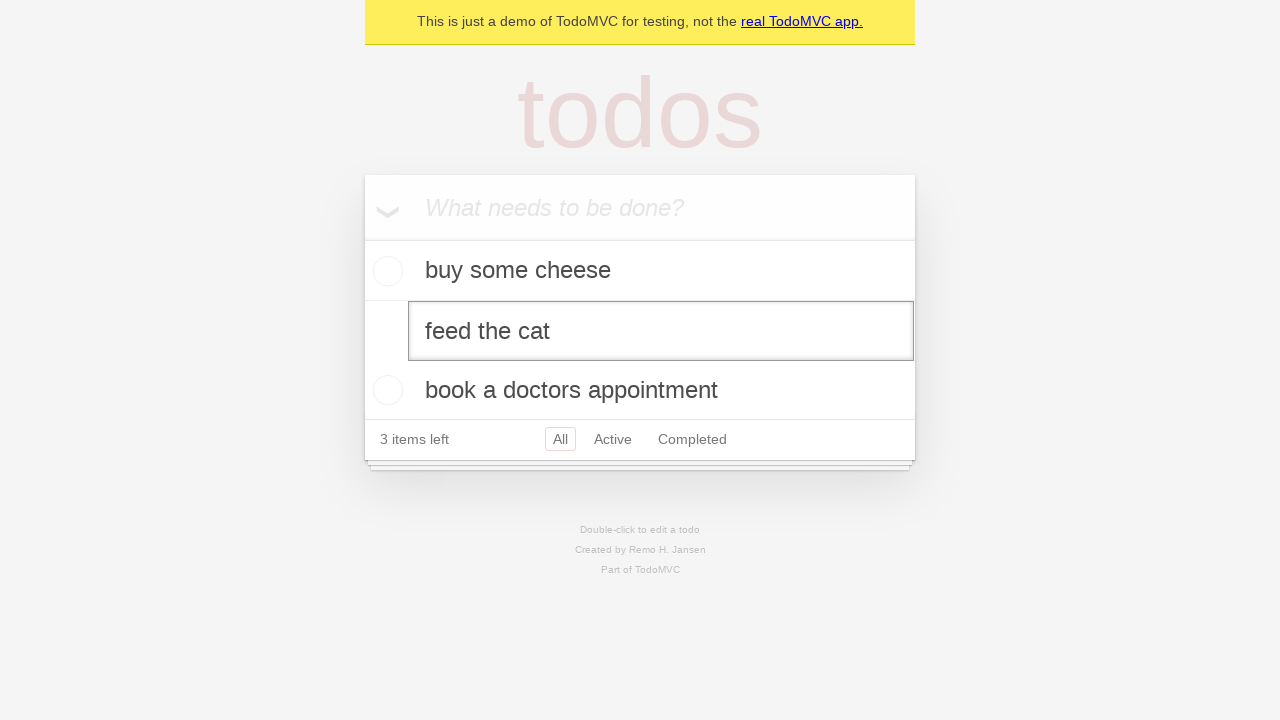

Filled edit field with 'buy some sausages' on .todo-list li >> nth=1 >> .edit
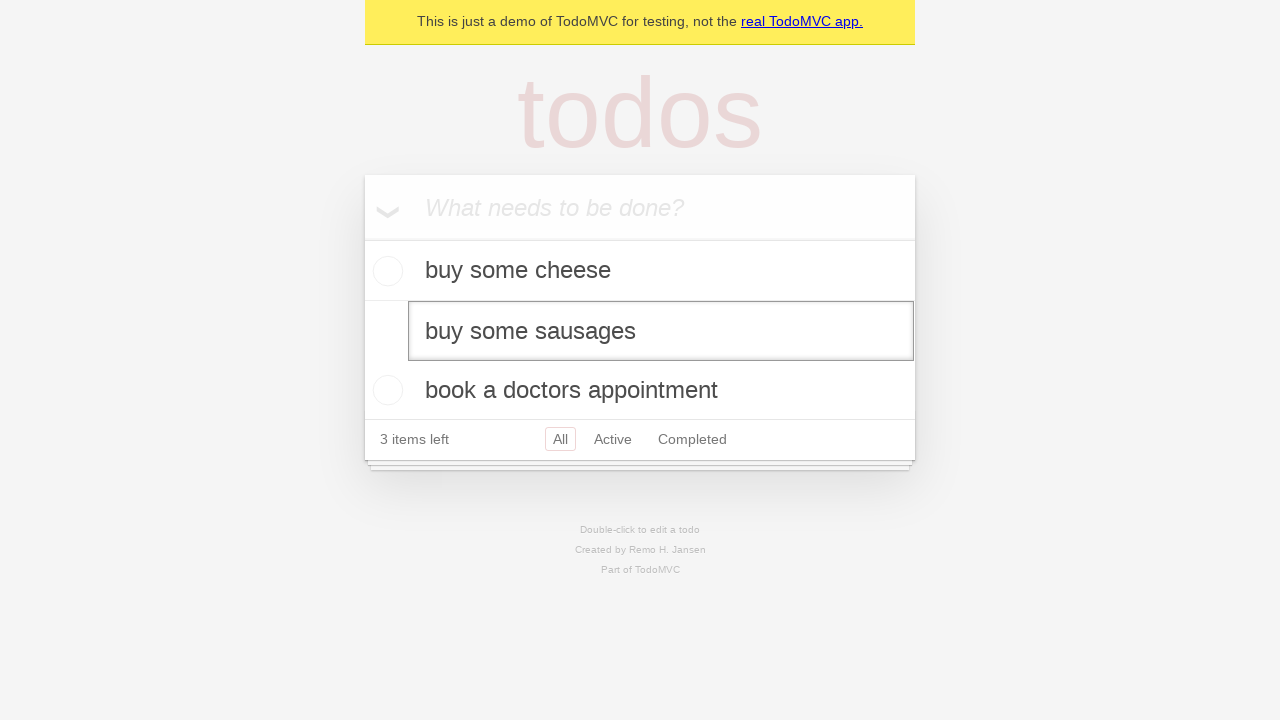

Pressed Enter to confirm todo edit on .todo-list li >> nth=1 >> .edit
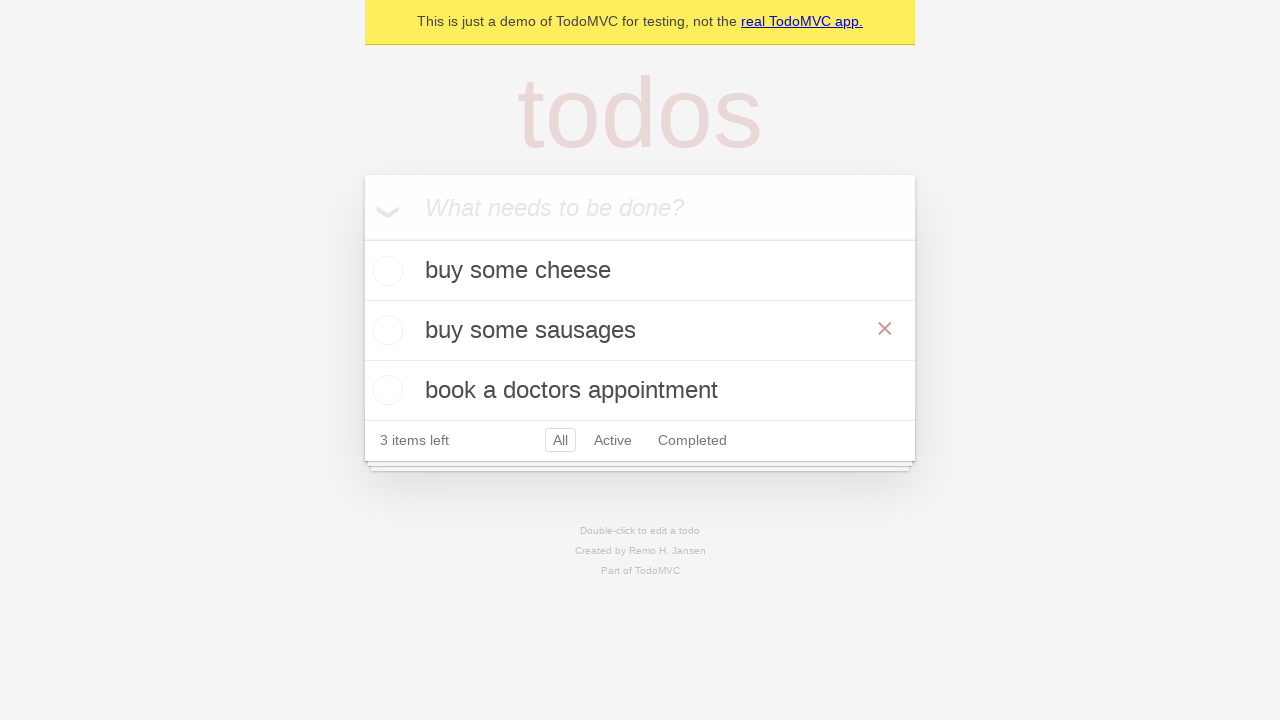

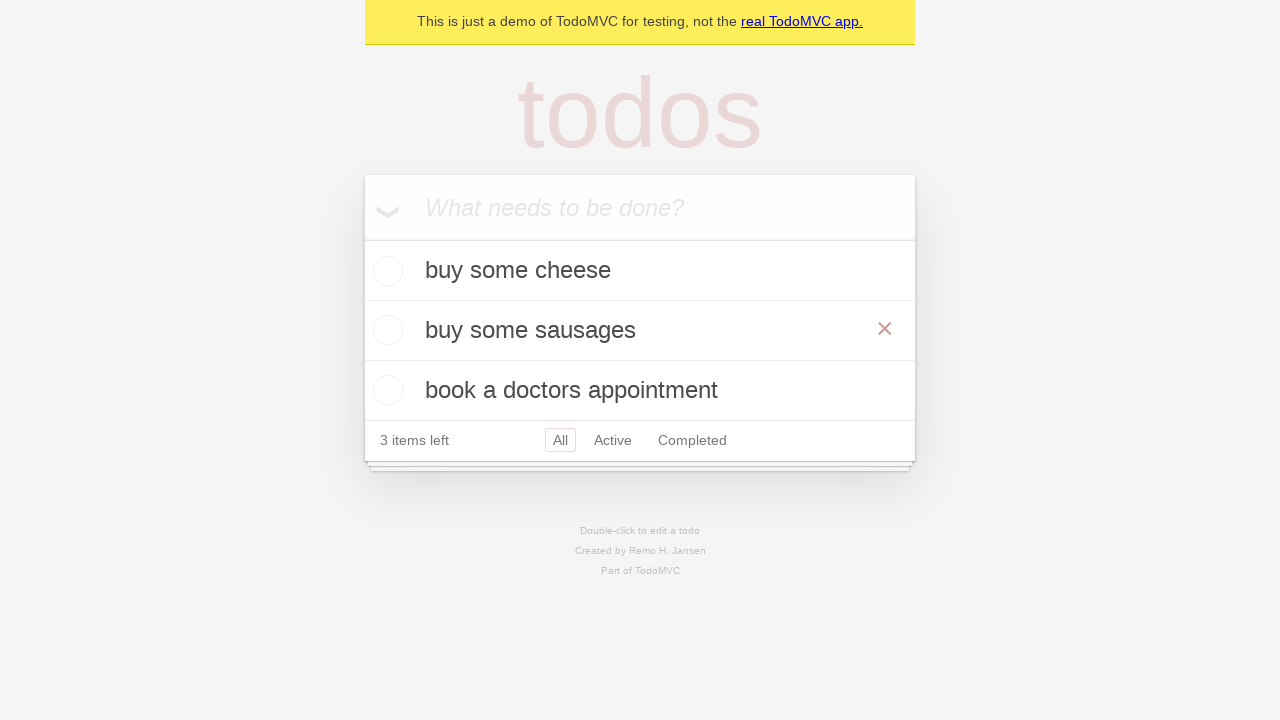